Tests dismissing a JavaScript confirm dialog by clicking a button, dismissing the confirm, and verifying the cancel result message

Starting URL: https://automationfc.github.io/basic-form/index.html

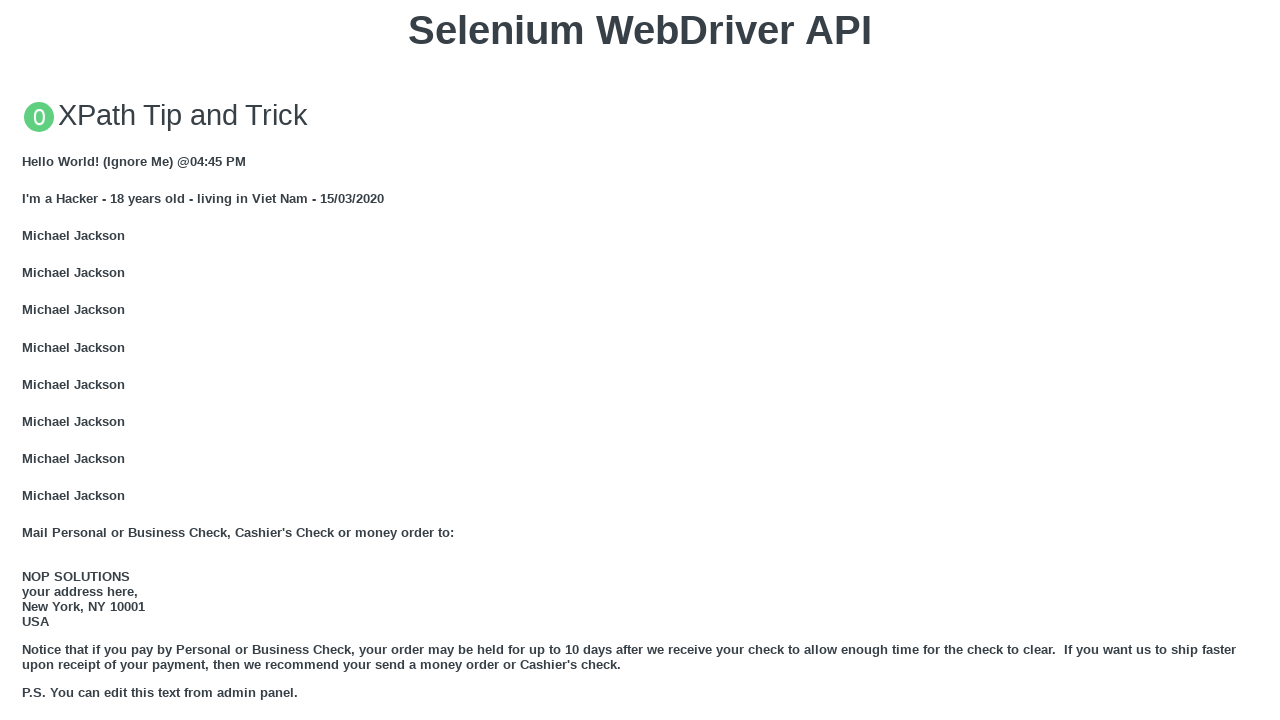

Set up dialog handler to dismiss confirm dialog
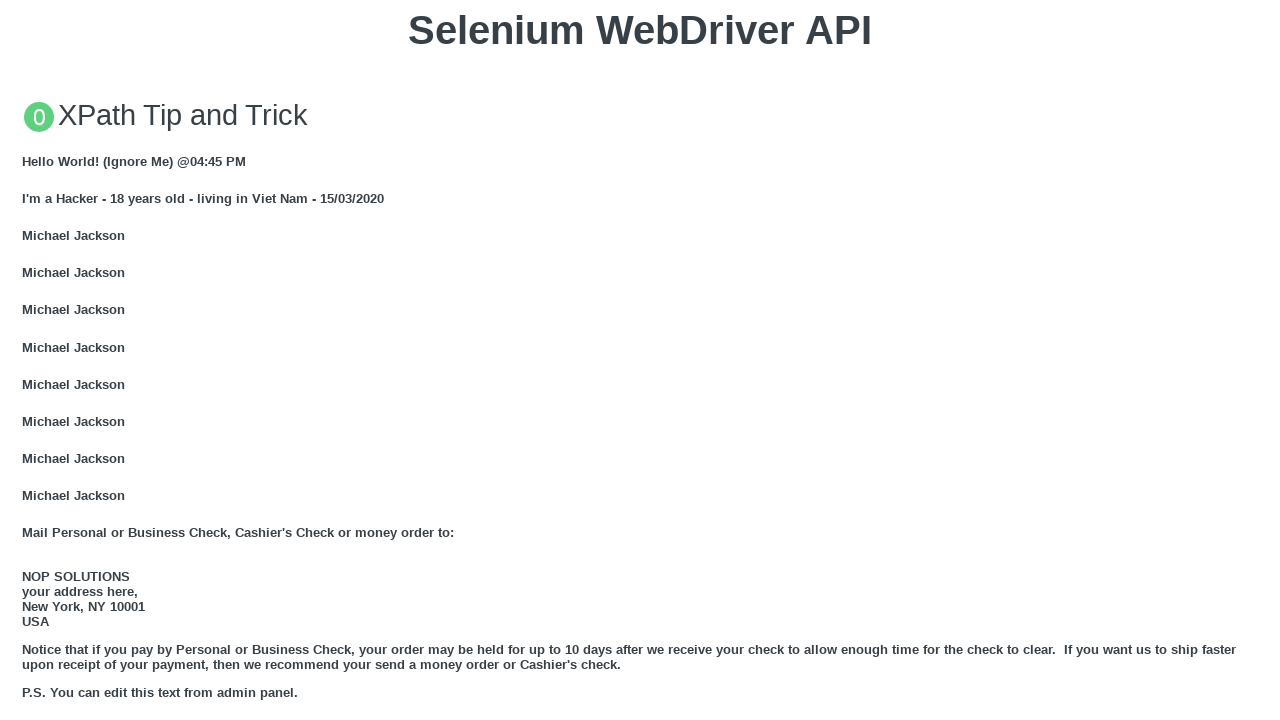

Clicked 'Click for JS Confirm' button to trigger JavaScript confirm dialog at (640, 360) on xpath=//button[text()='Click for JS Confirm']
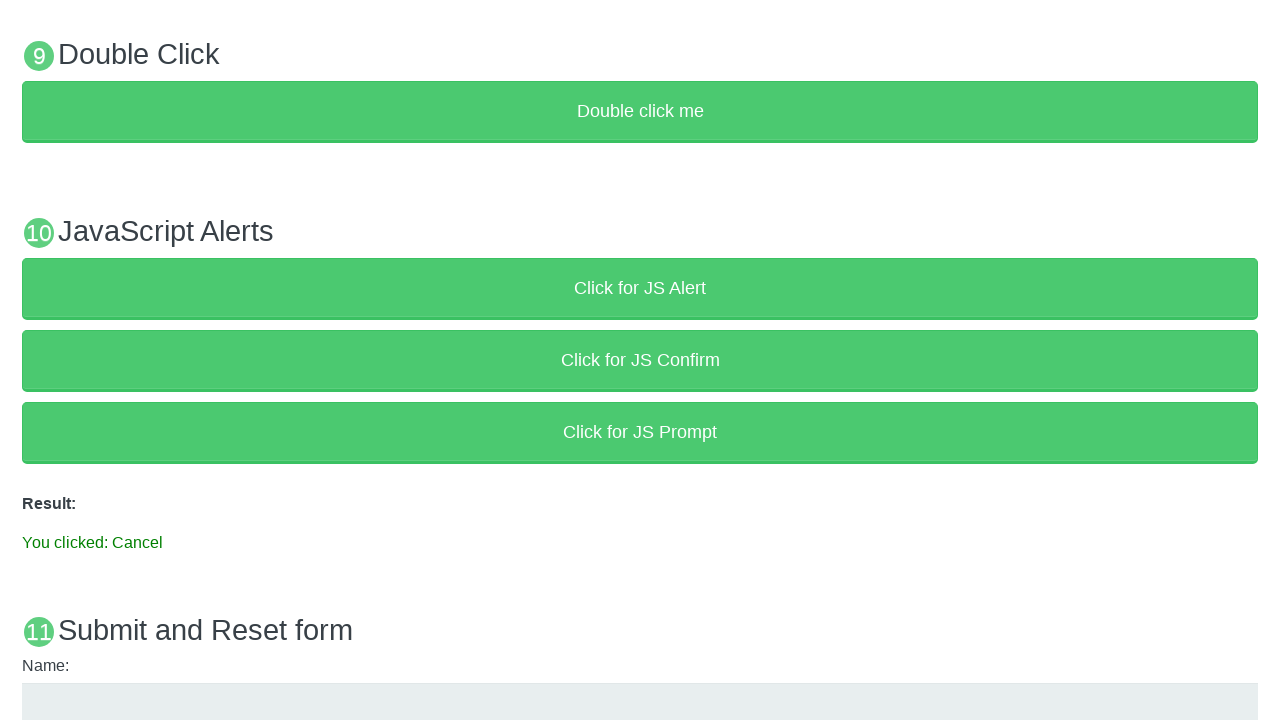

Waited for result message element to appear
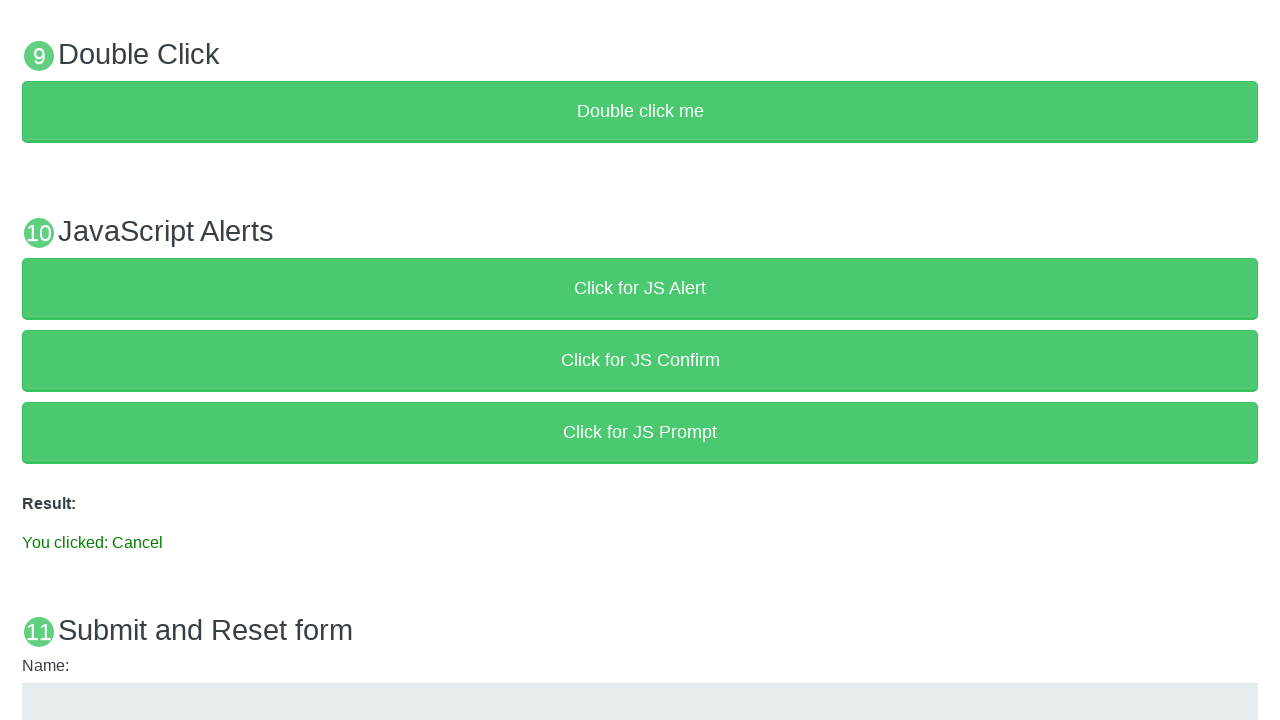

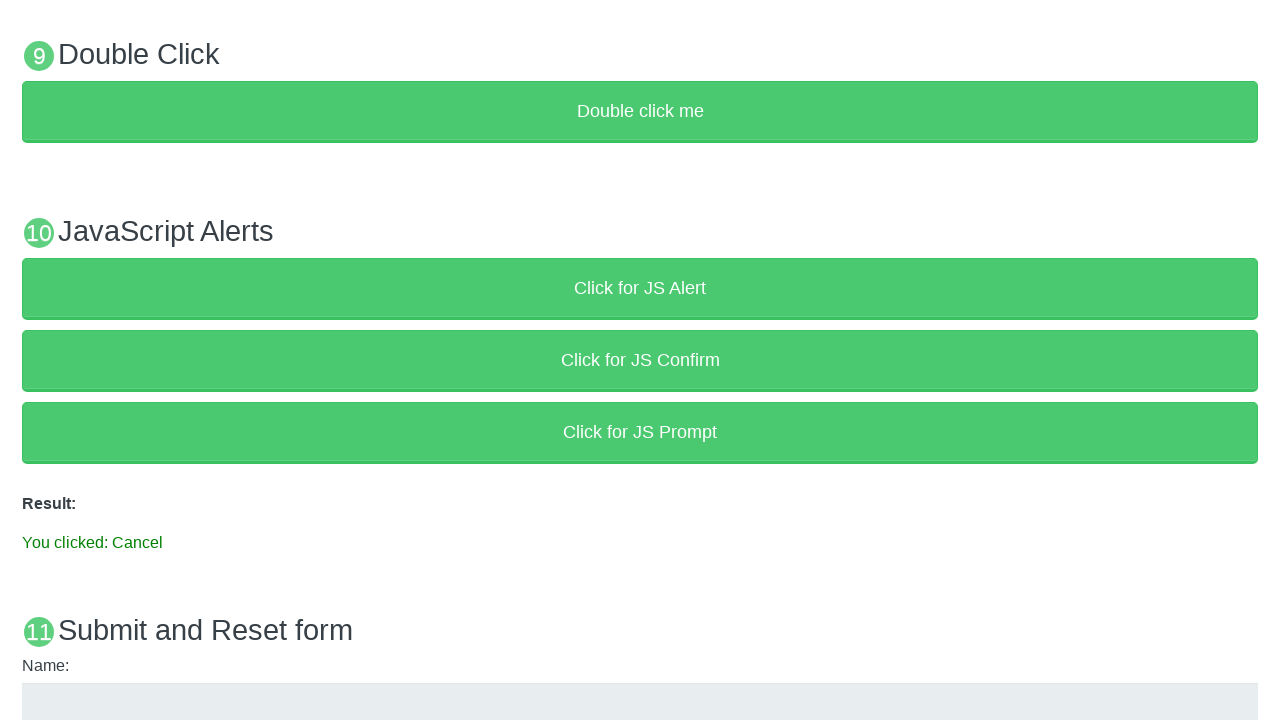